Navigates to a file upload demo page and clicks on the "Multiple File Upload Input" text element to demonstrate basic page interaction.

Starting URL: https://davidwalsh.name/demo/multiple-file-upload.php

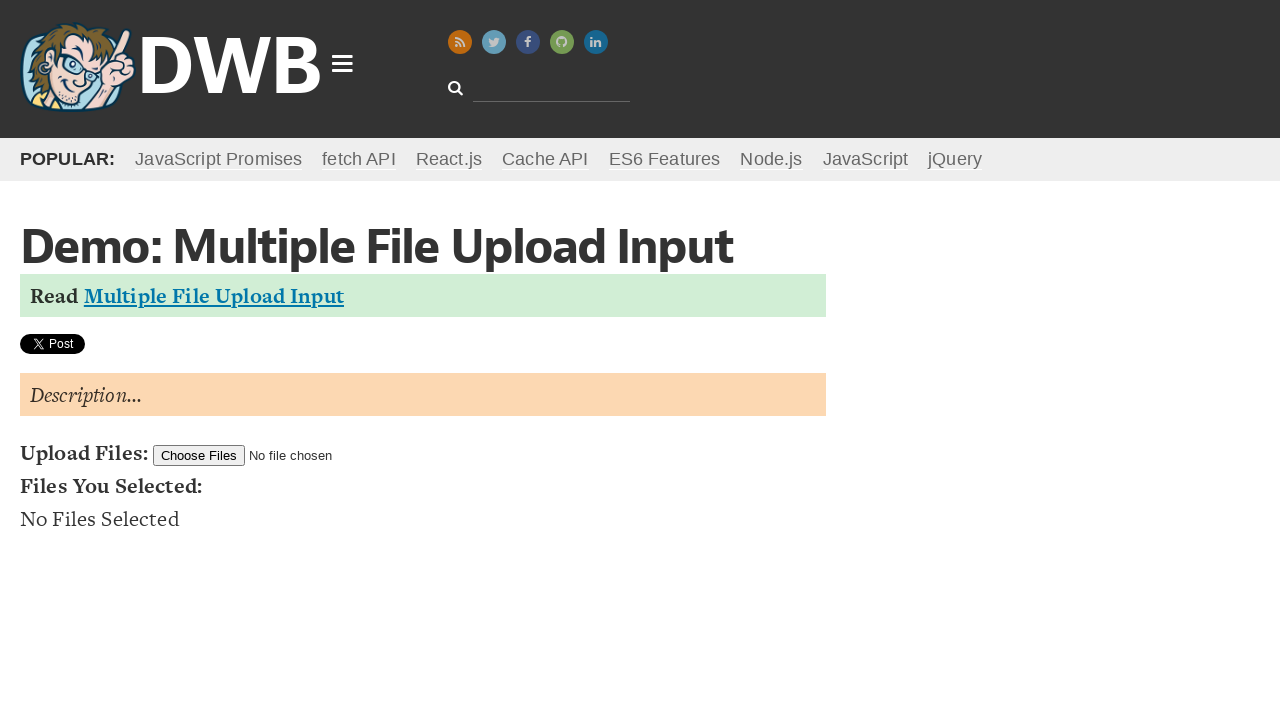

Navigated to multiple file upload demo page
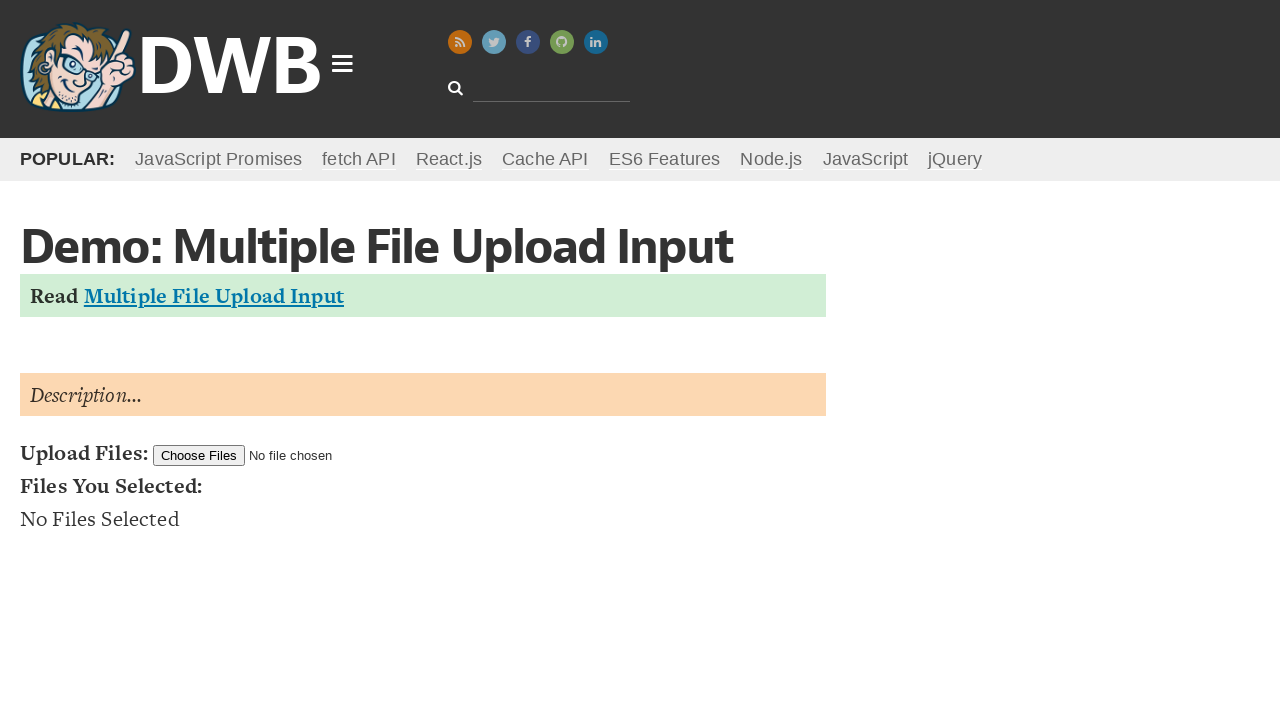

Clicked on the 'Multiple File Upload Input' text element (second occurrence) at (244, 648) on xpath=(//*[text()="Multiple File Upload Input"])[2]
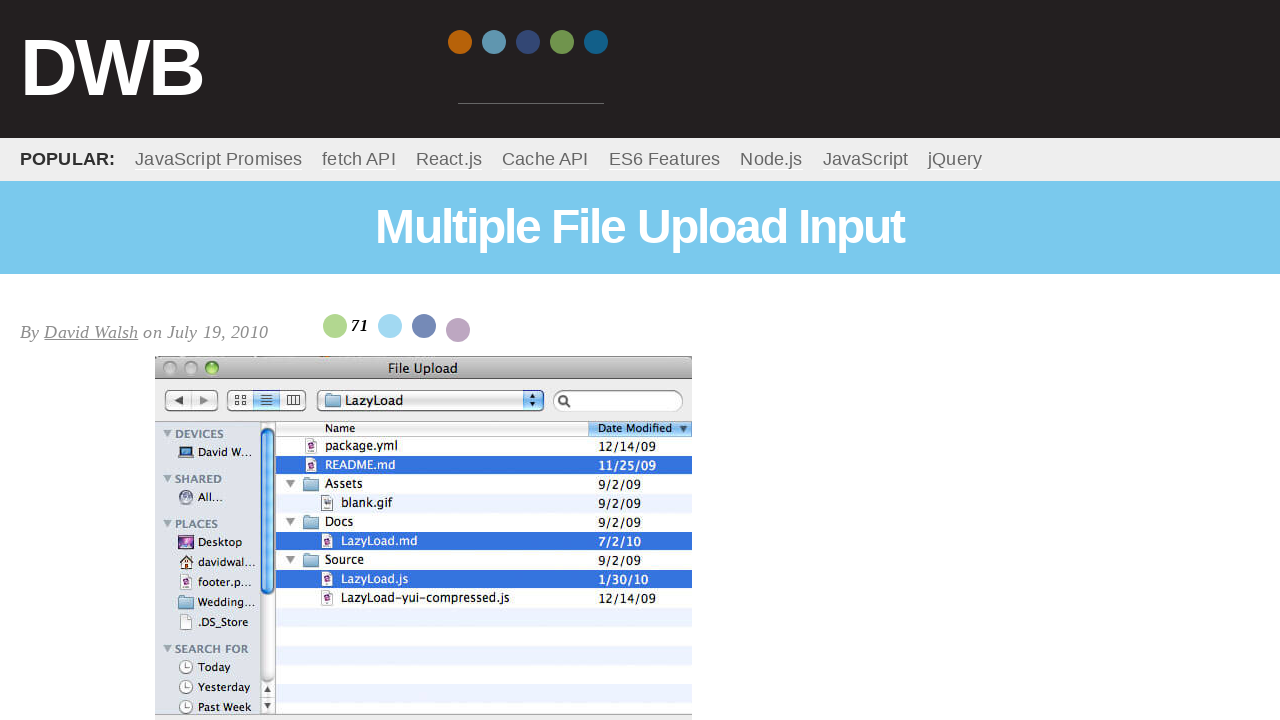

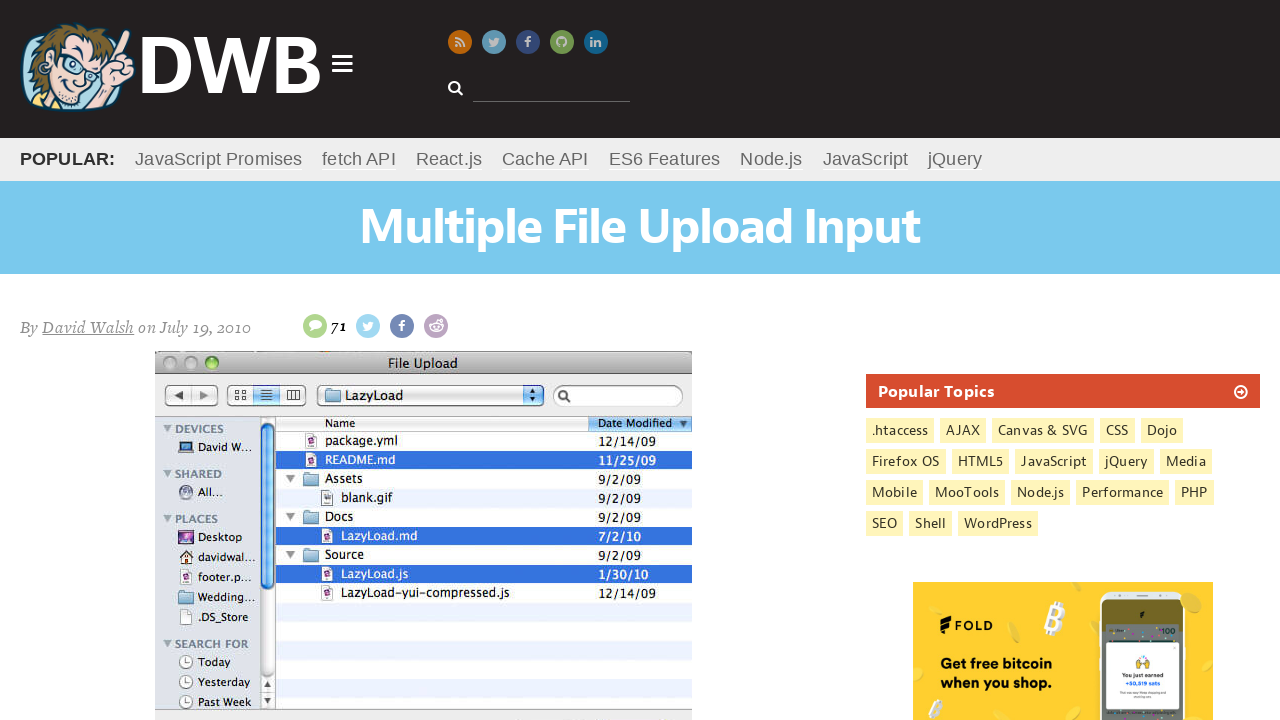